Tests dropdown and form interactions on a practice website by selecting passenger count, typing in an autocomplete field, selecting from suggestions, and clicking a checkbox for senior citizen discount.

Starting URL: https://rahulshettyacademy.com/dropdownsPractise/

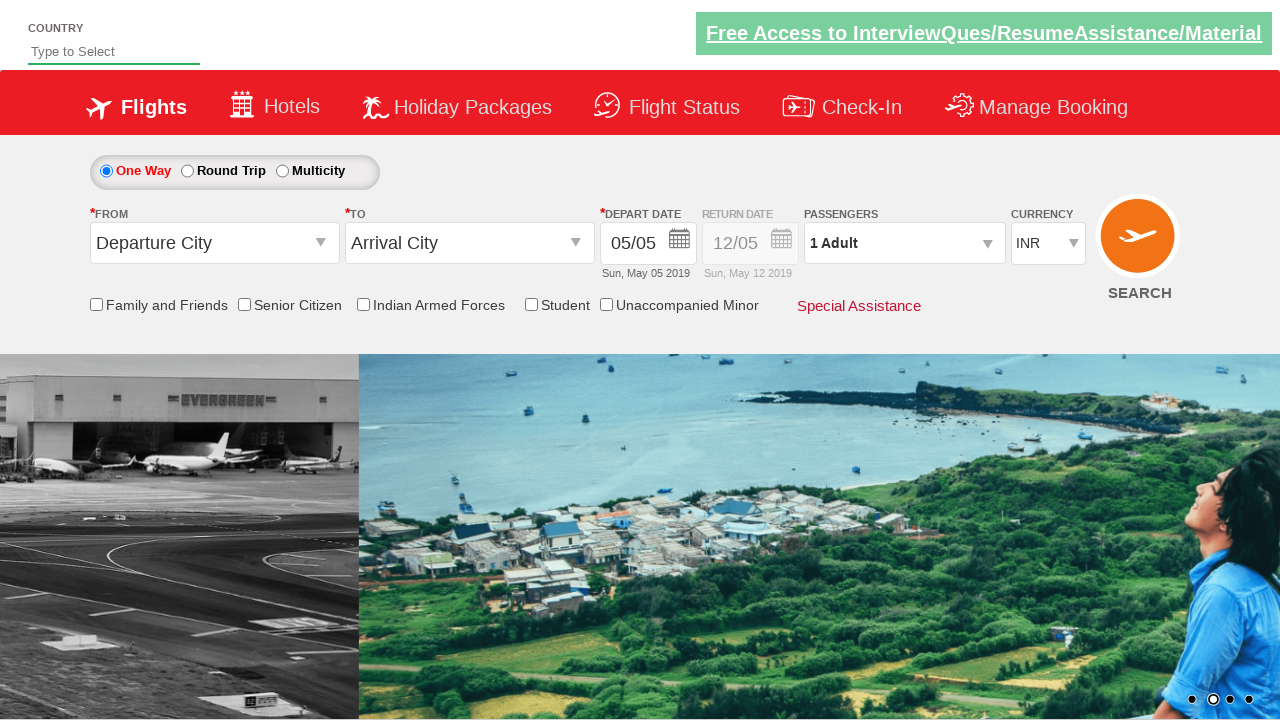

Clicked on passenger info dropdown at (904, 243) on #divpaxinfo
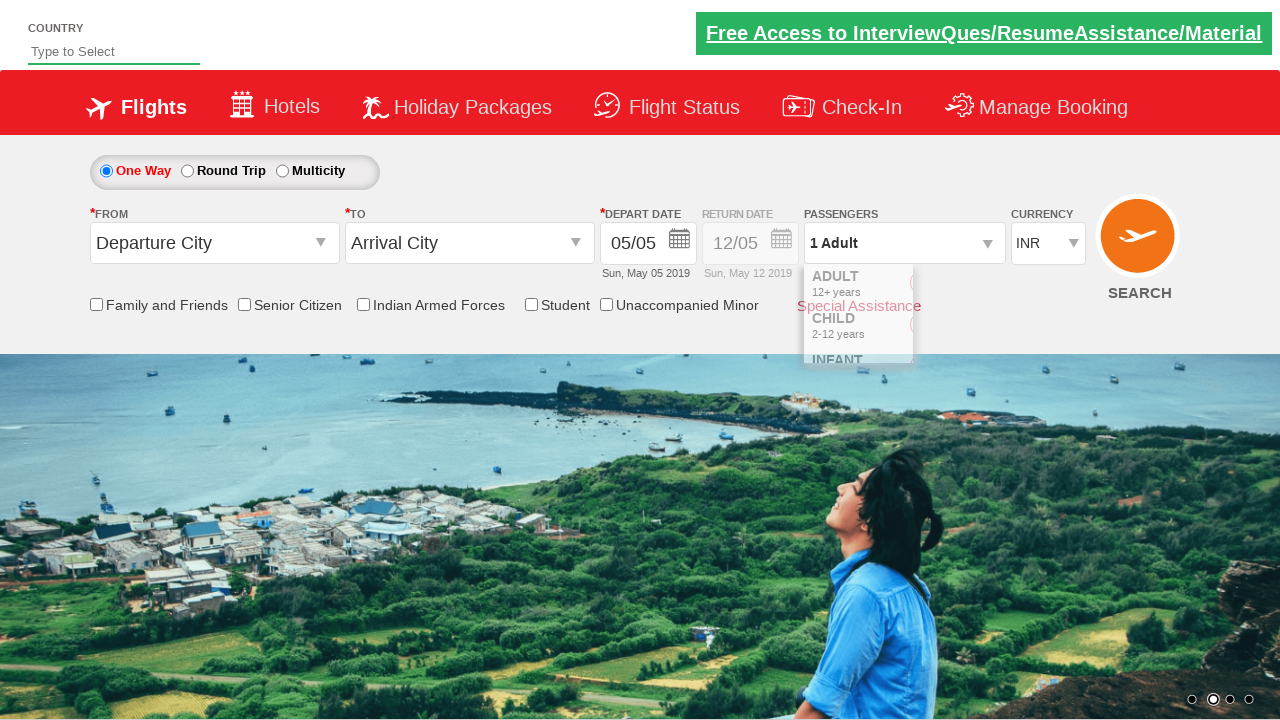

Waited for dropdown to be visible
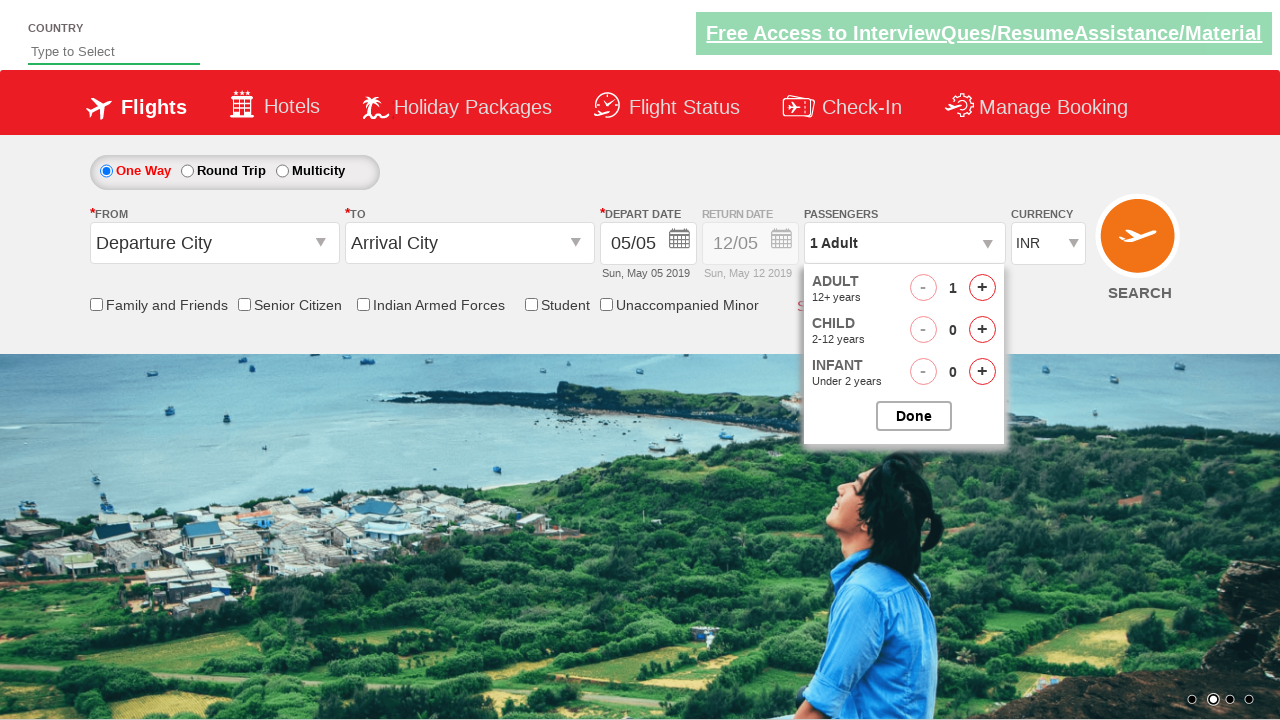

Clicked to increase adult count (iteration 1 of 3) at (982, 288) on #hrefIncAdt
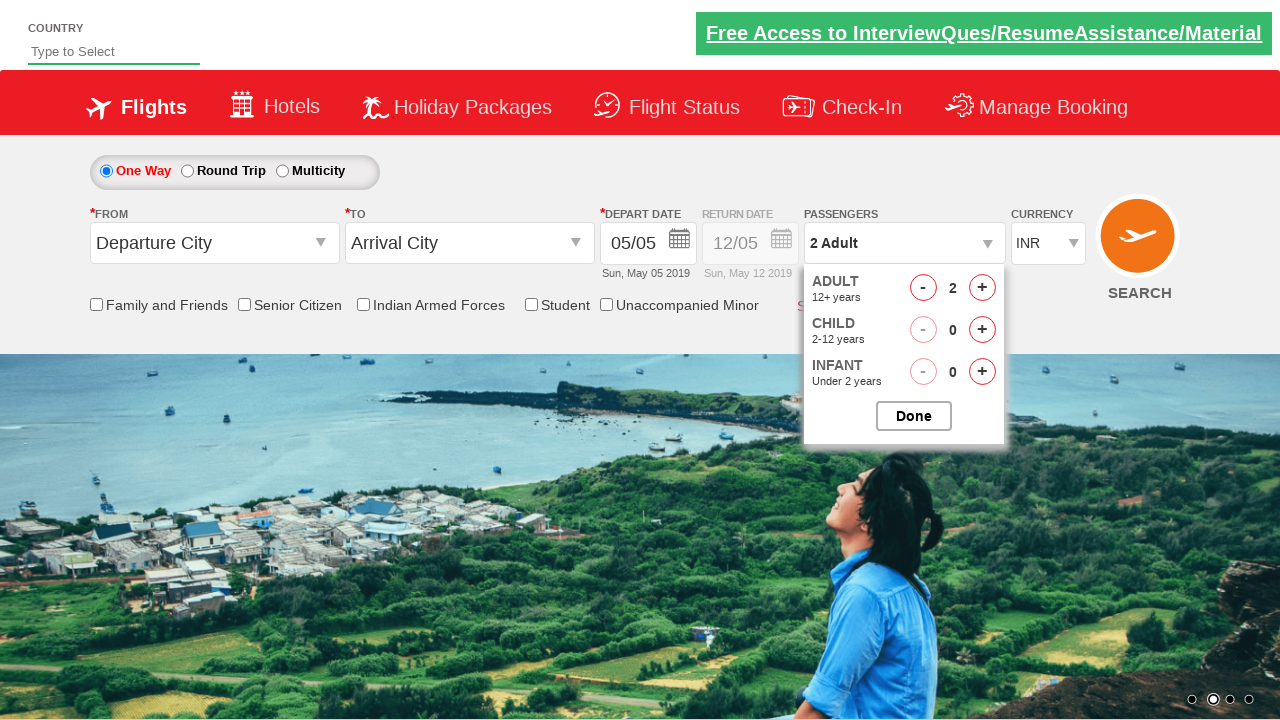

Clicked to increase adult count (iteration 2 of 3) at (982, 288) on #hrefIncAdt
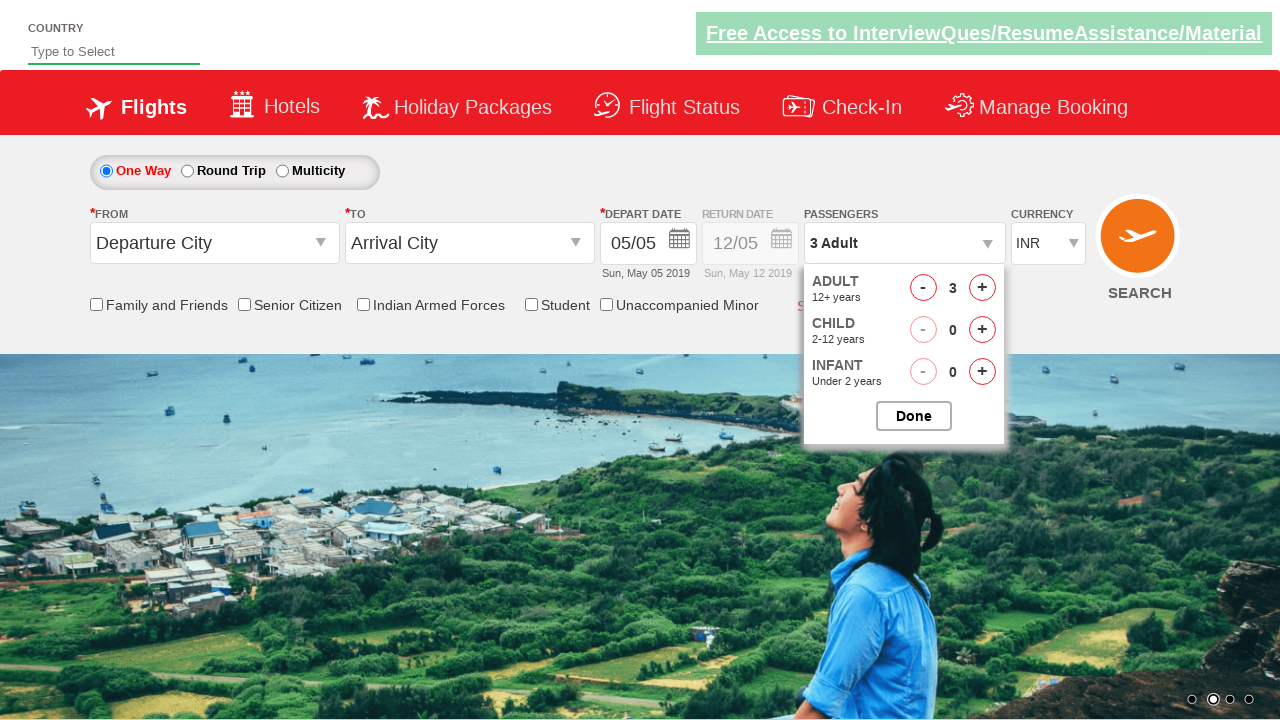

Clicked to increase adult count (iteration 3 of 3) at (982, 288) on #hrefIncAdt
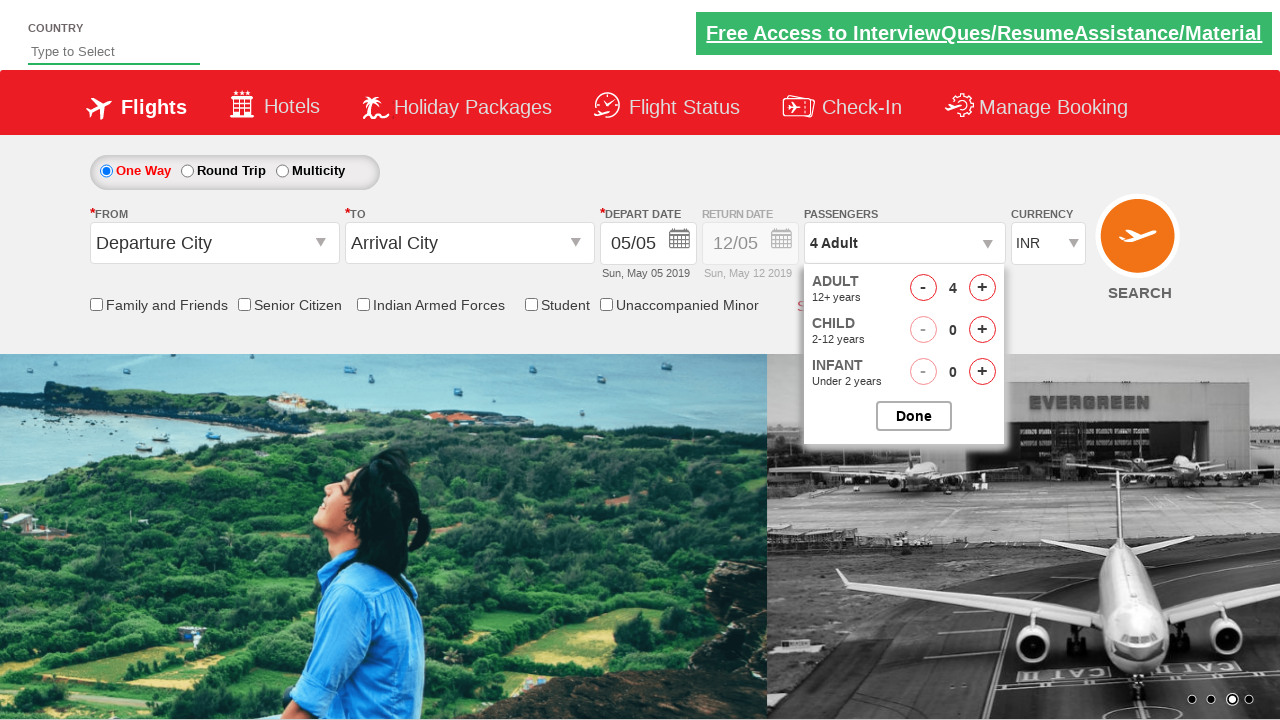

Closed passenger options dropdown at (914, 416) on #btnclosepaxoption
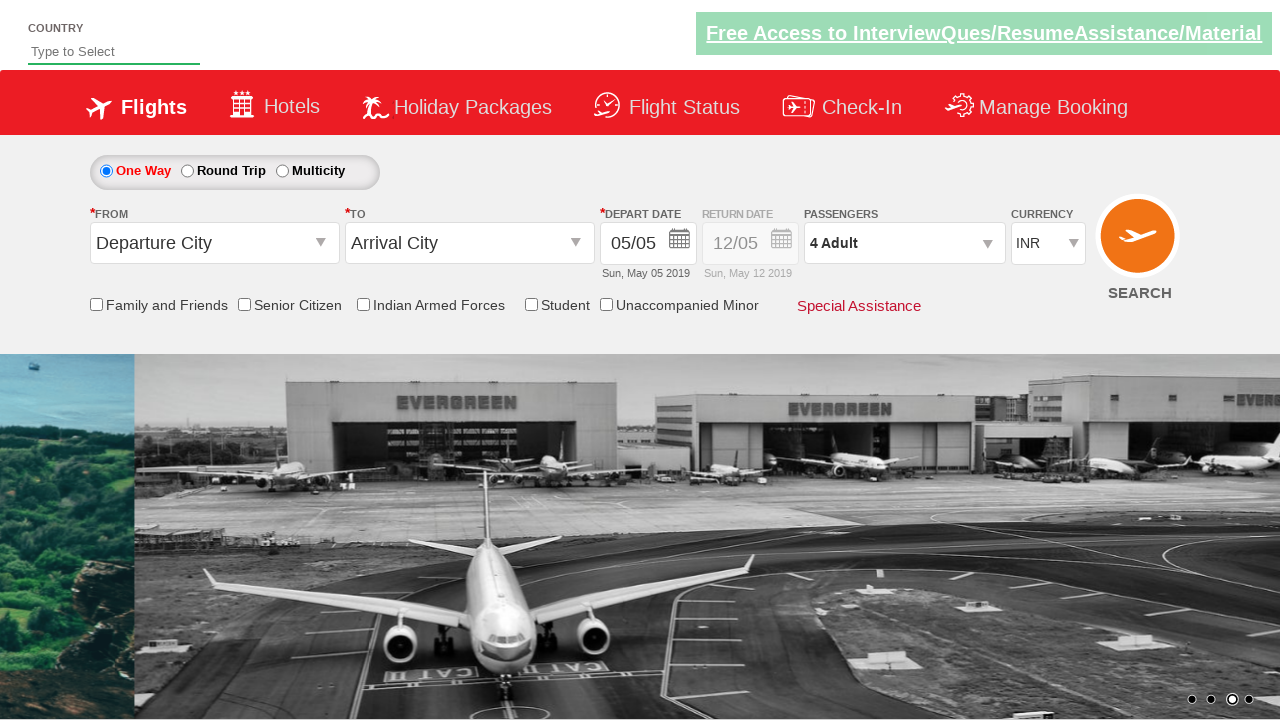

Retrieved passenger info text: 4 Adult
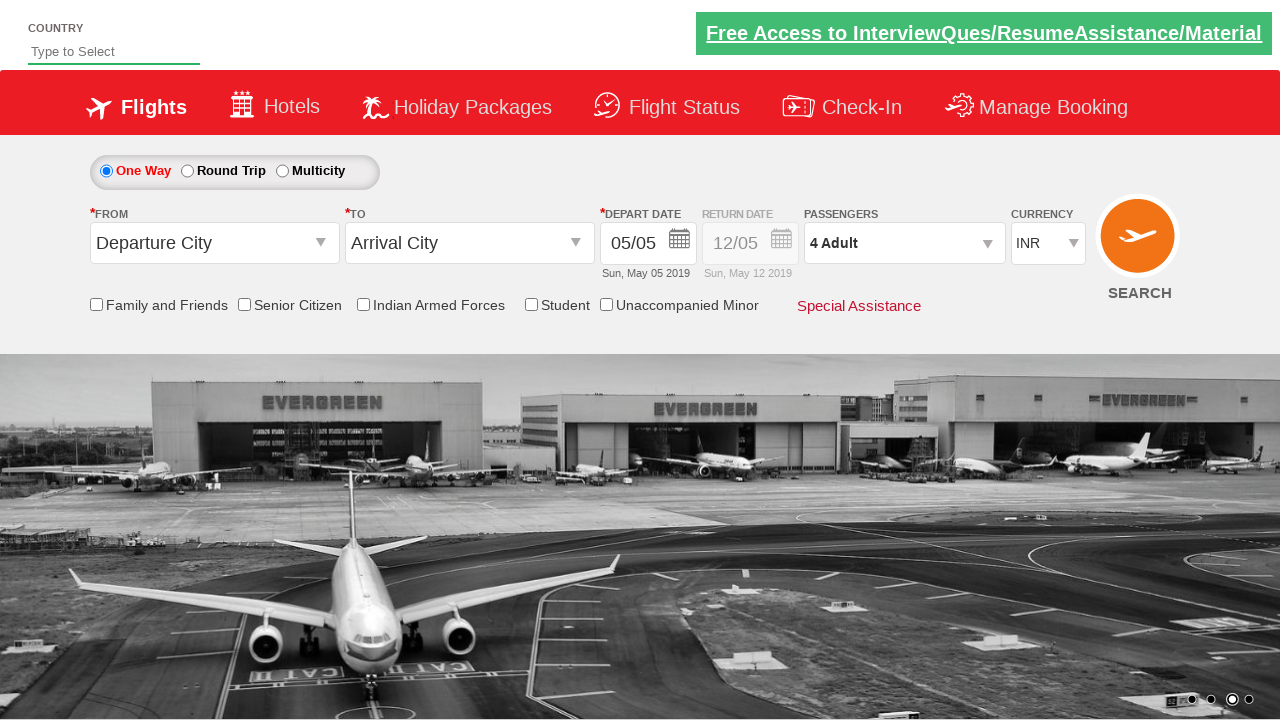

Typed 'india' in autocomplete field on input[placeholder='Type to Select']
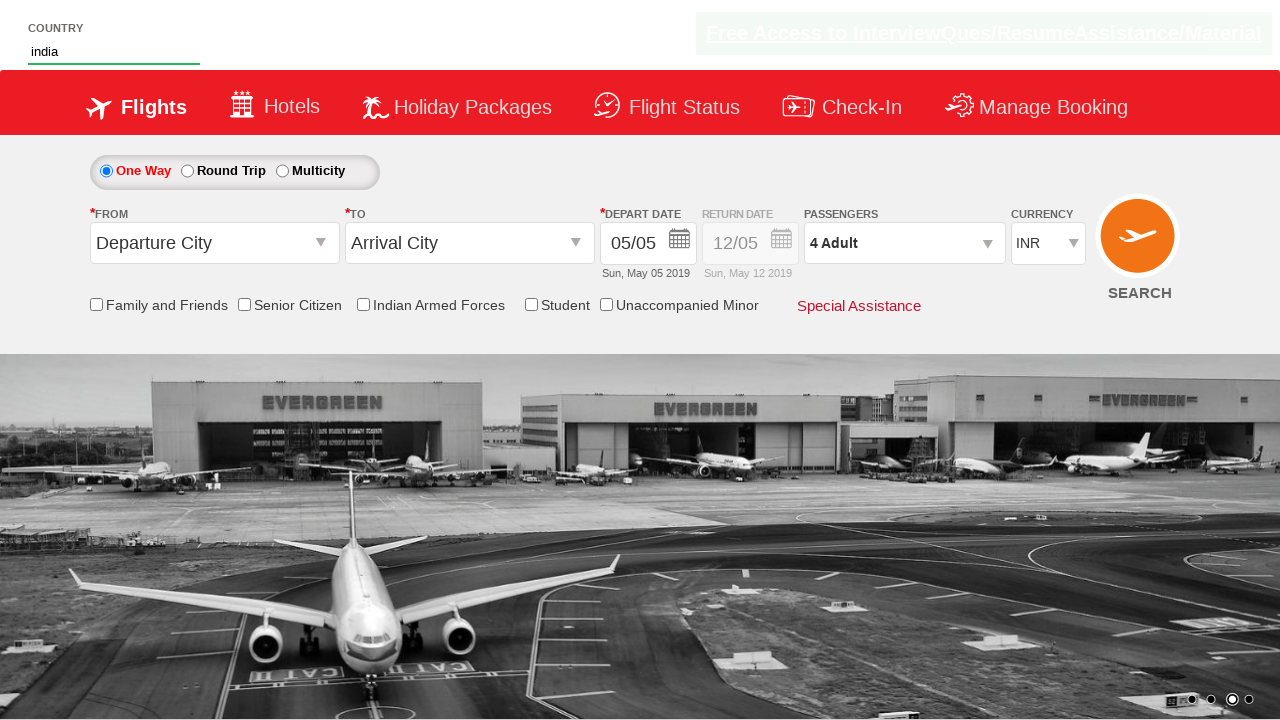

Waited for autocomplete suggestions to load
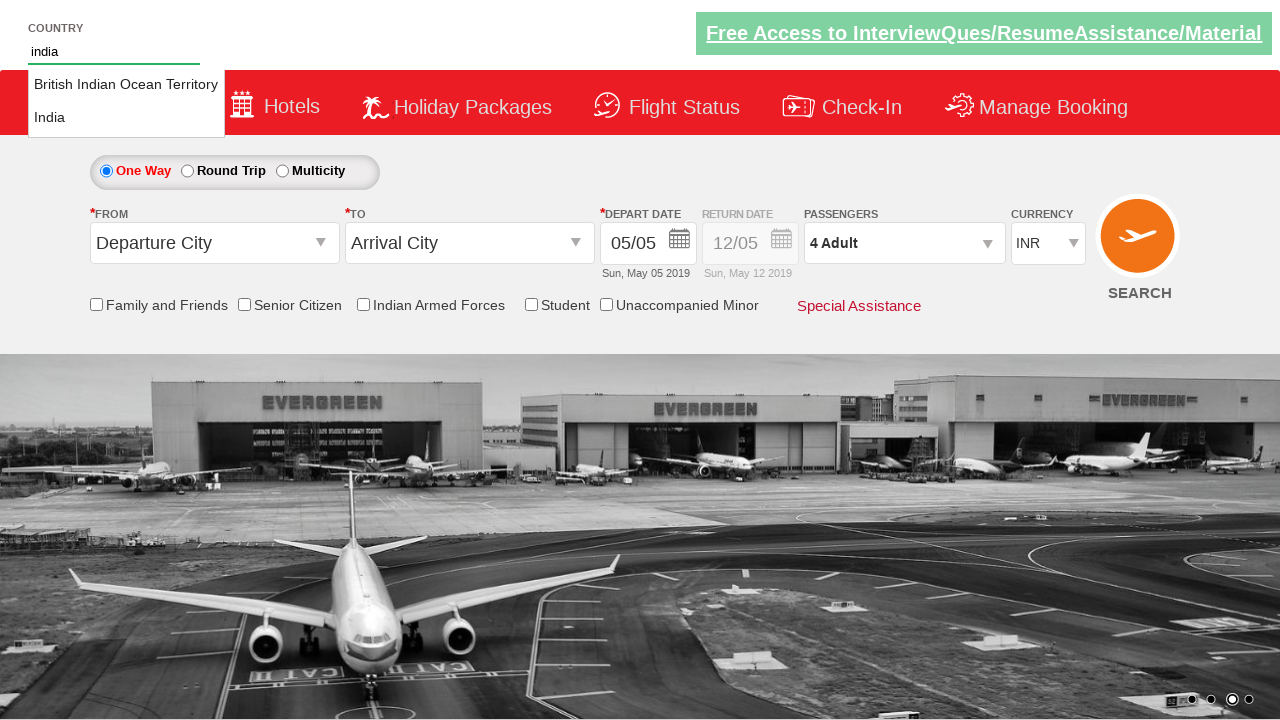

Autocomplete list selector found
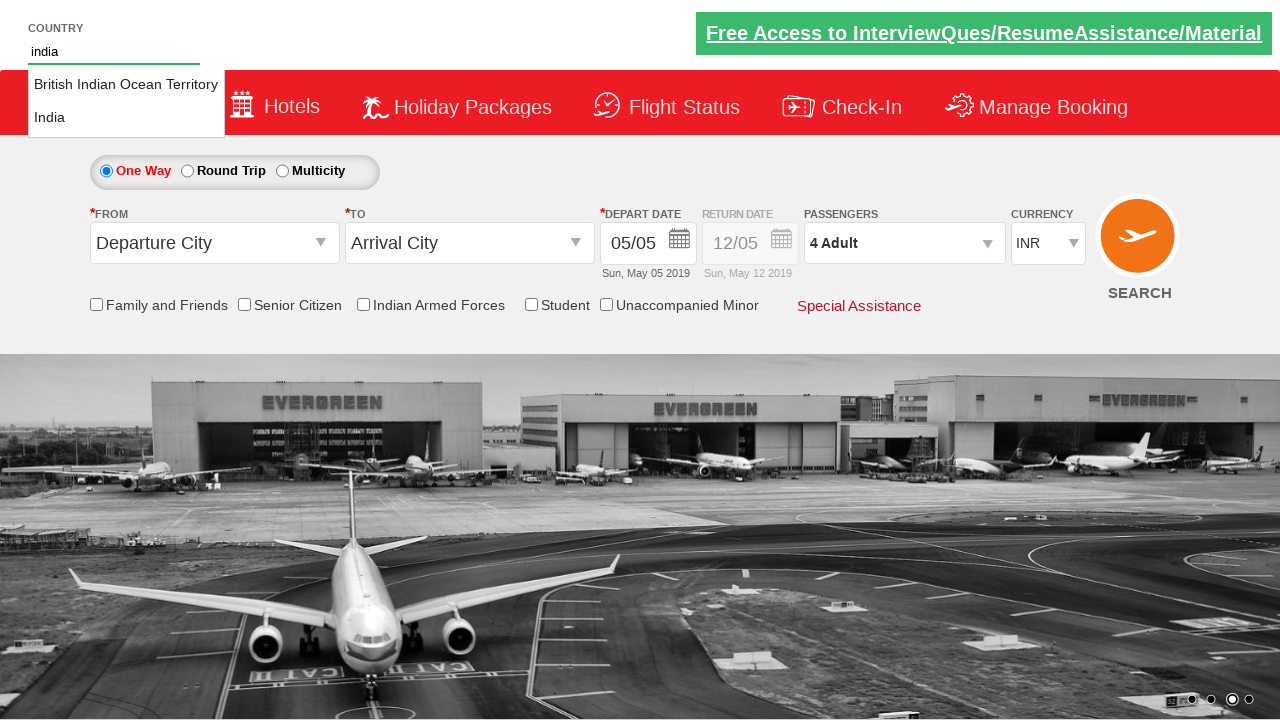

Selected 'India' from autocomplete suggestions at (126, 118) on ul#ui-id-1 li >> nth=1
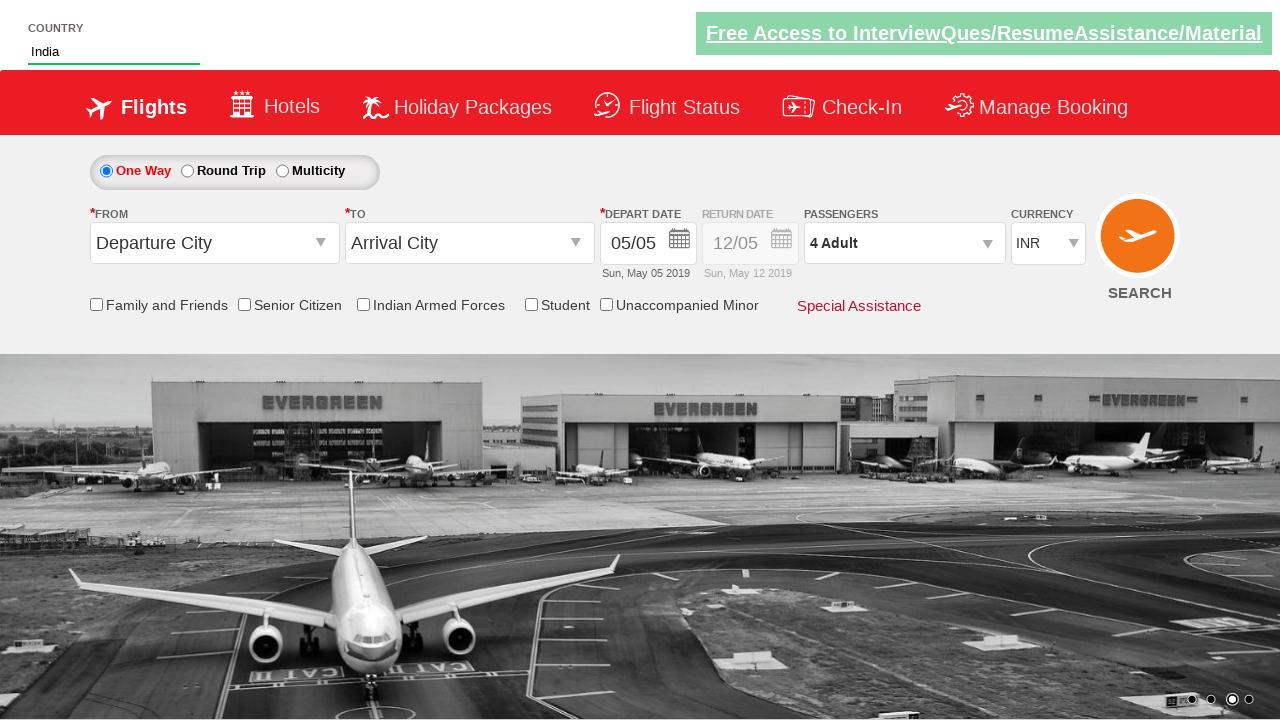

Clicked on Senior Citizen checkbox at (298, 306) on label:has-text('Senior Citizen')
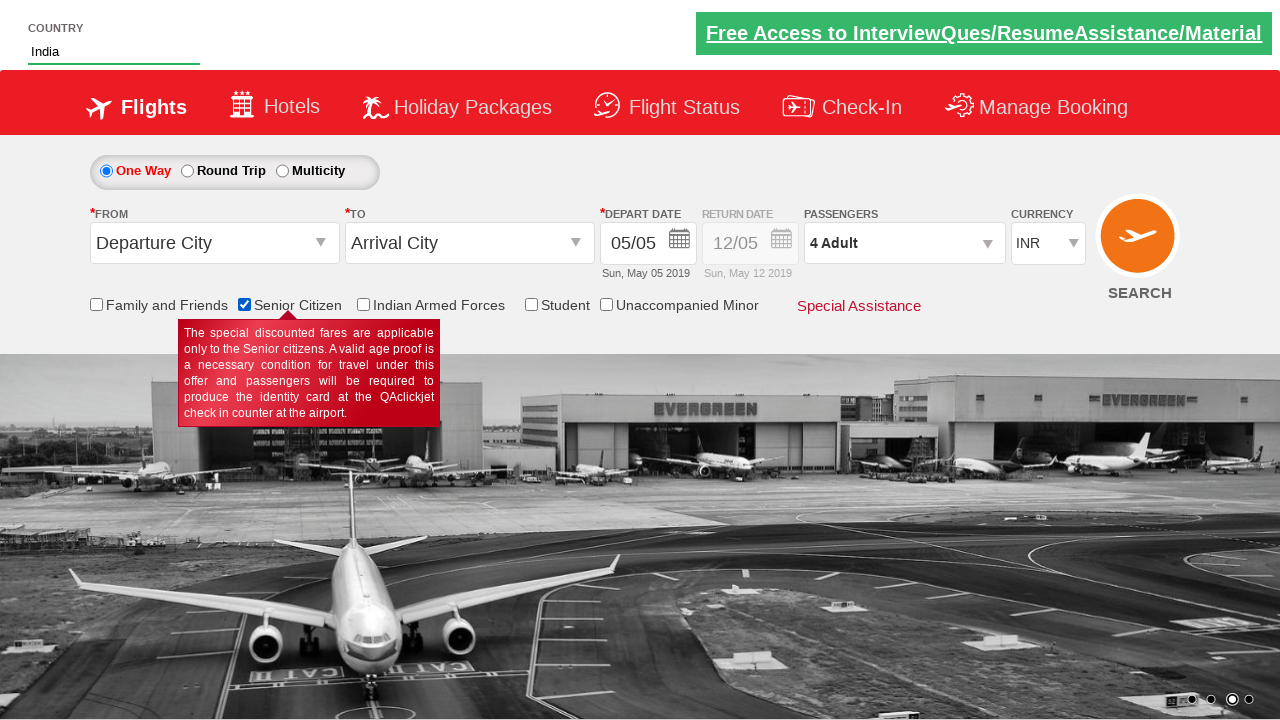

Counted checkboxes on page: 6 total
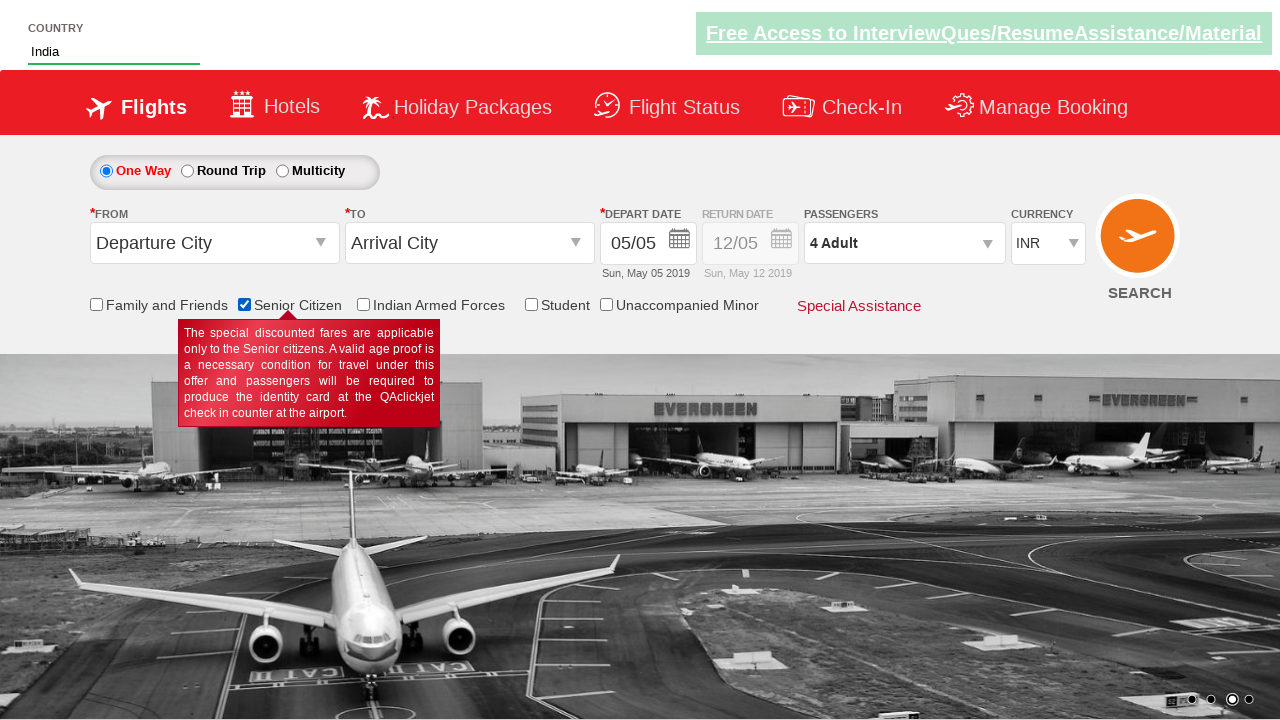

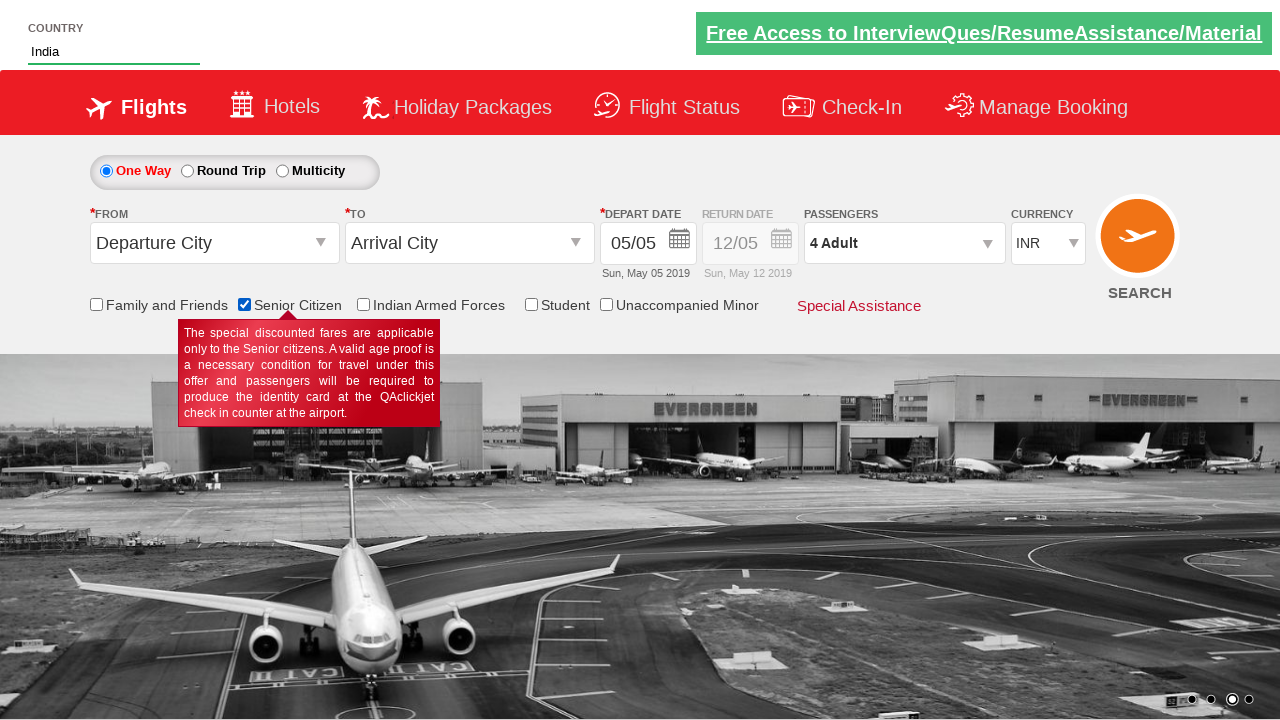